Tests radio button functionality by clicking the first radio button on an automation practice page

Starting URL: https://rahulshettyacademy.com/AutomationPractice/

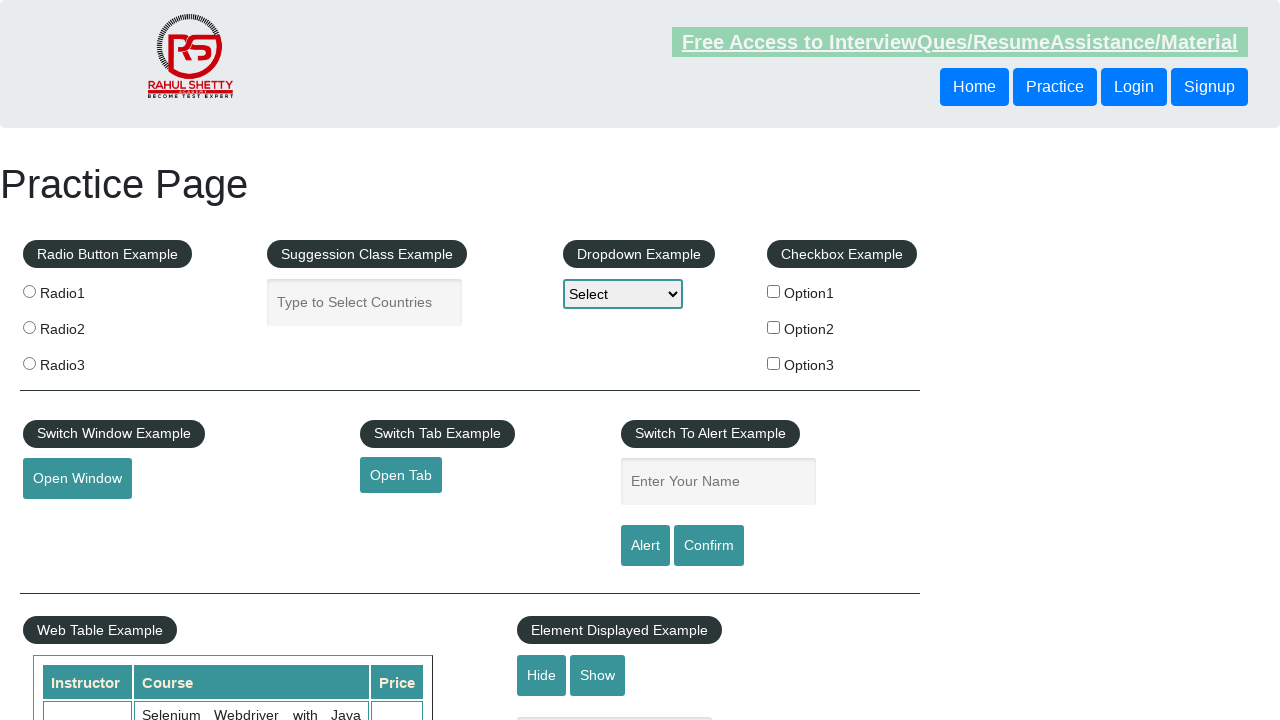

Clicked the first radio button on the automation practice page at (29, 291) on (//input[@type='radio'])[1]
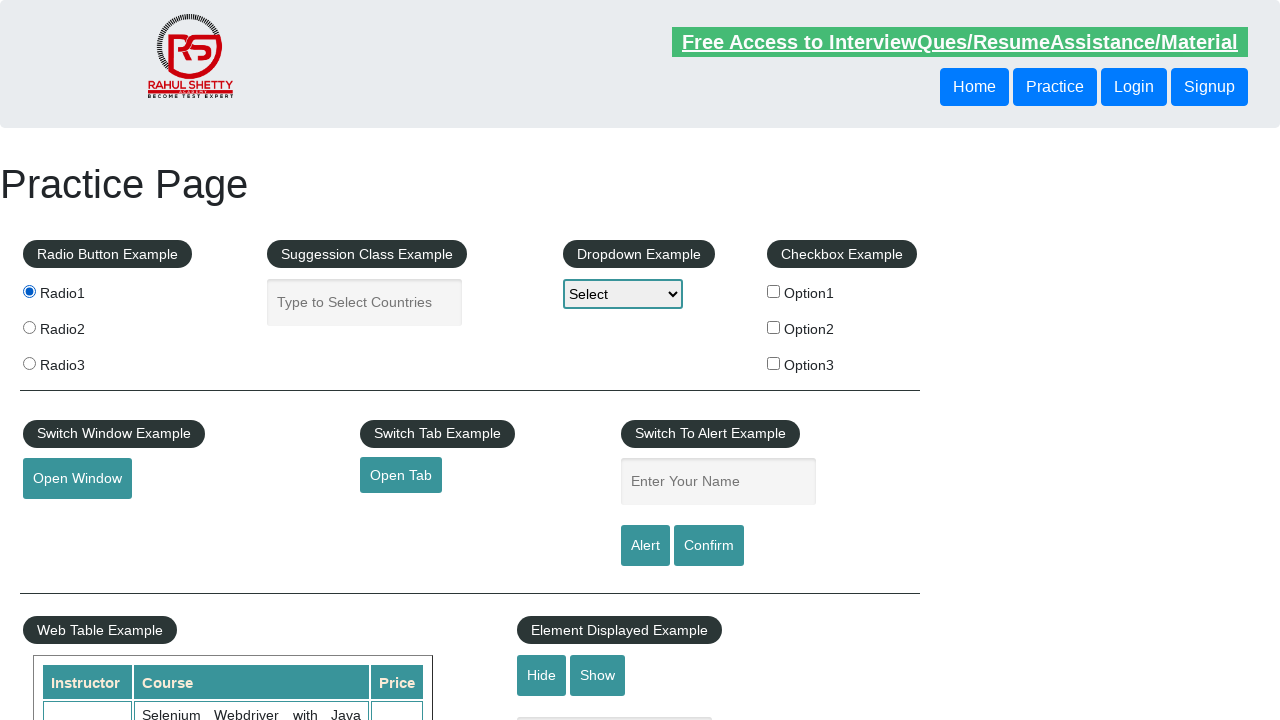

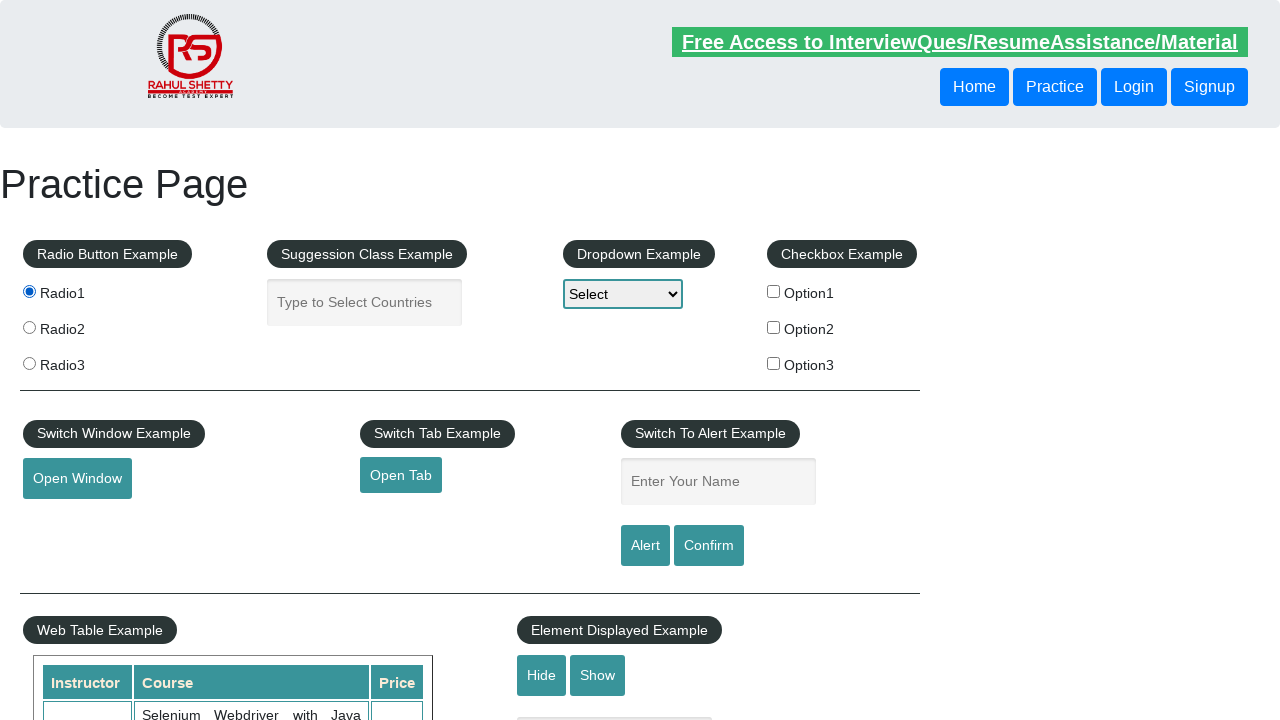